Navigates to phones category and randomly selects 3 phones to add to the shopping cart

Starting URL: https://www.demoblaze.com

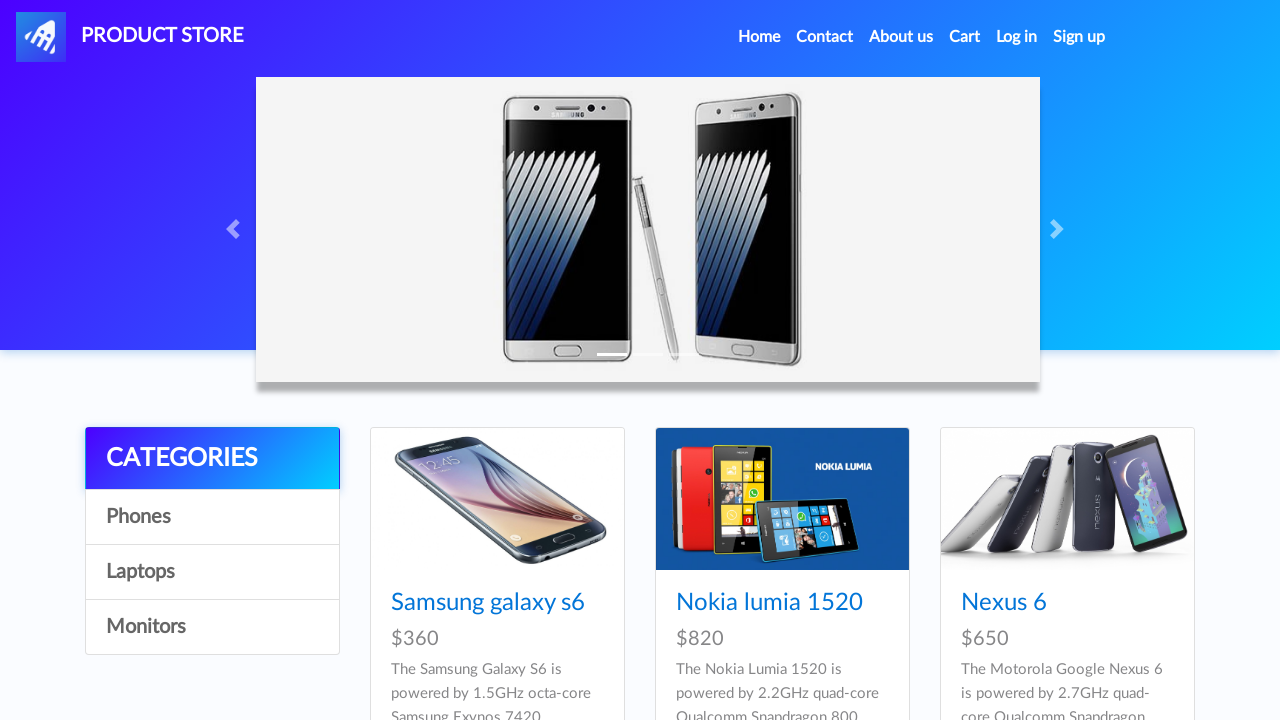

Clicked on Phones category at (212, 517) on xpath=//html/body/div[5]/div/div[1]/div/a[2]
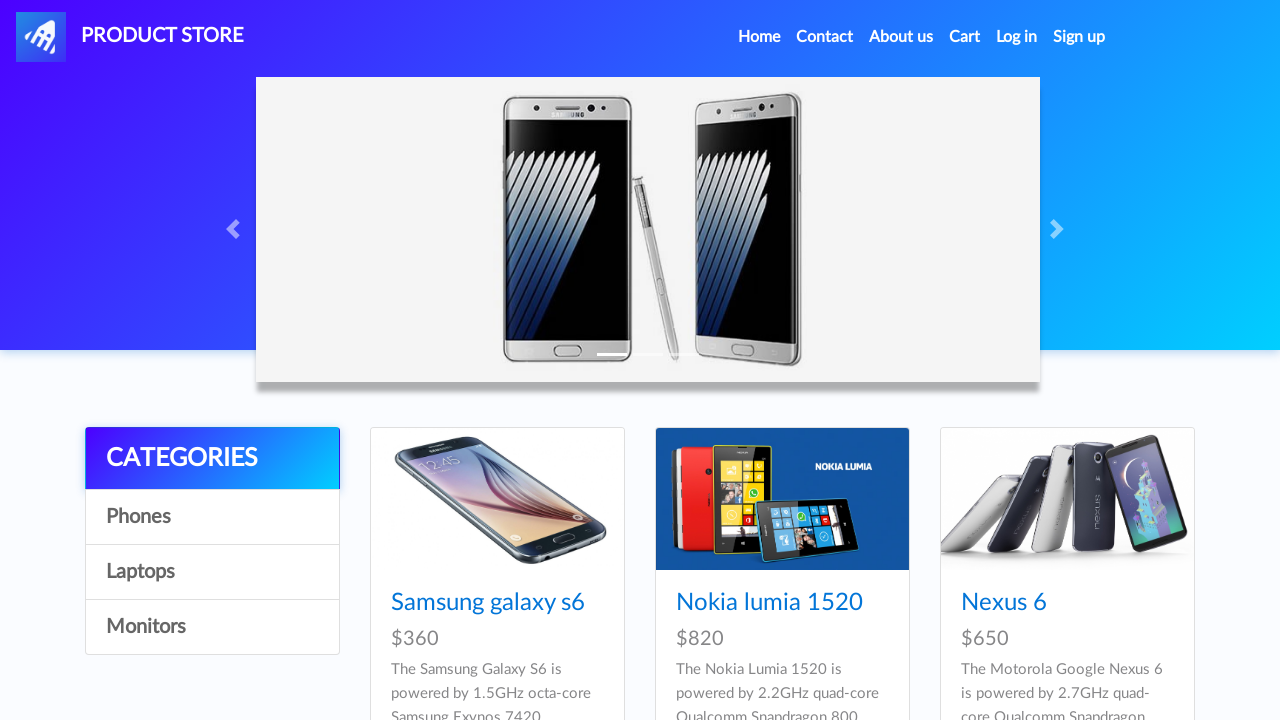

Waited for Phones category page to load
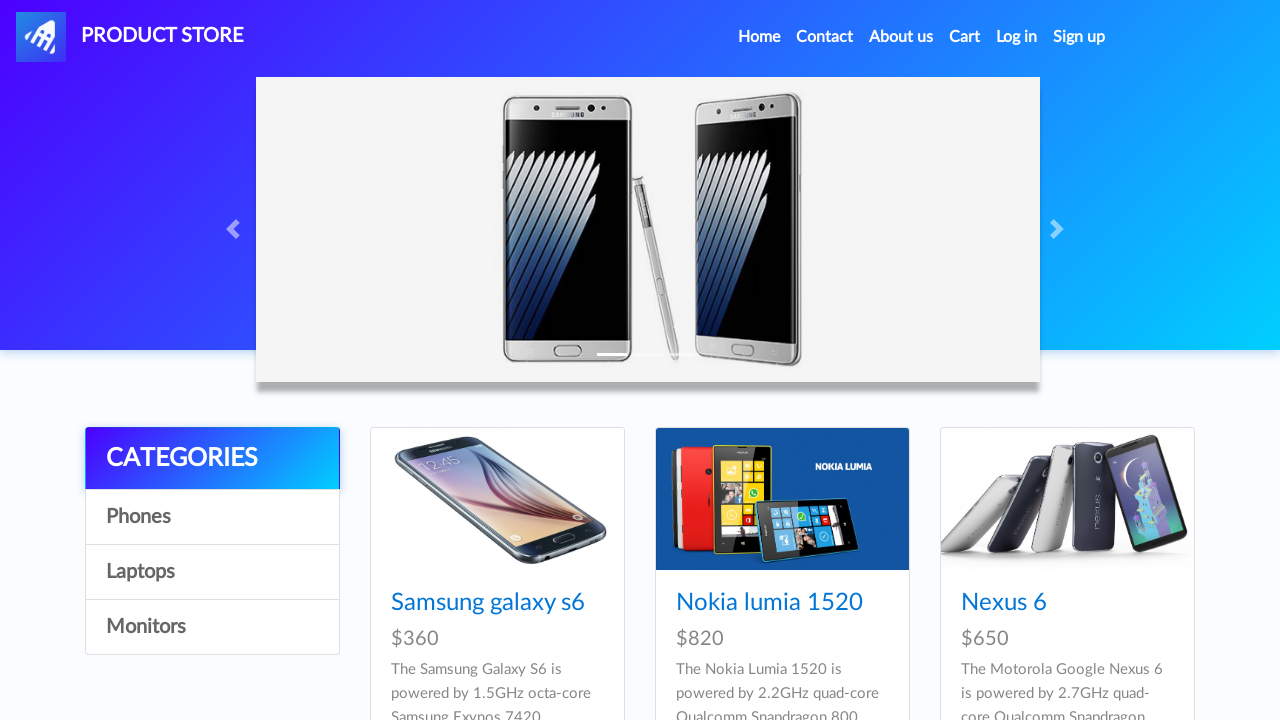

Retrieved all product links (7 phones found)
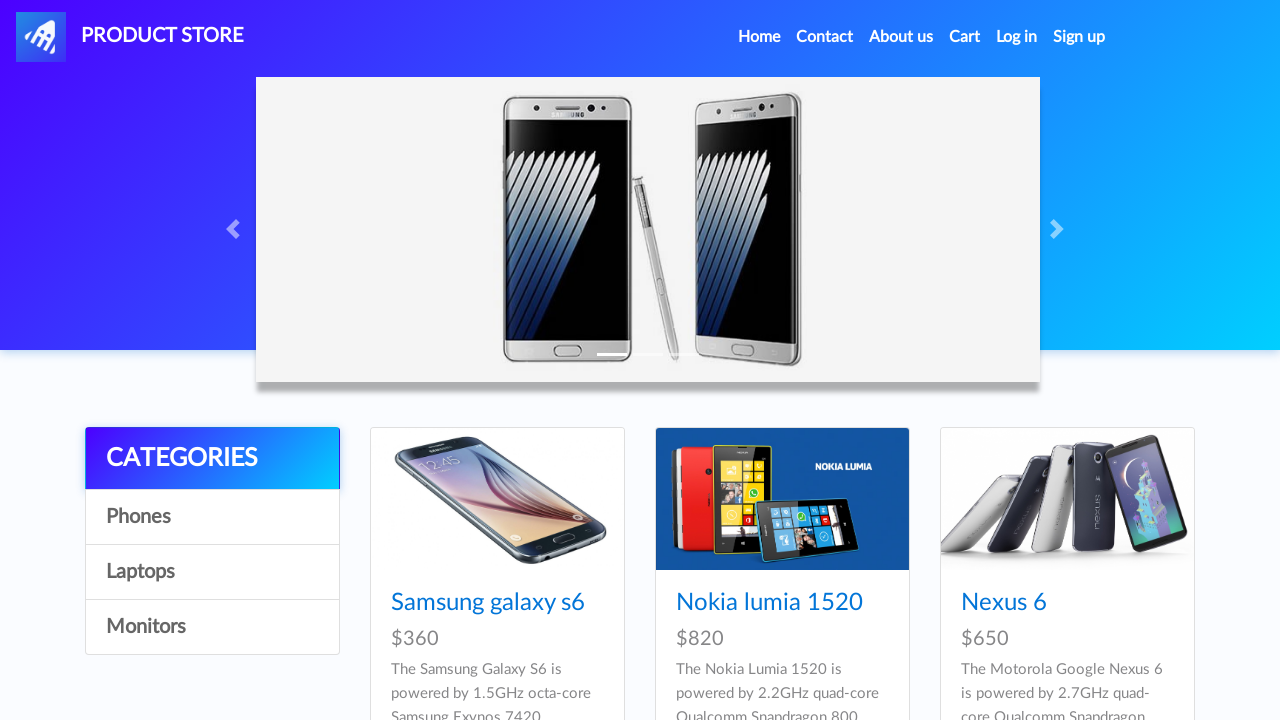

Clicked on randomly selected phone #1 (index 4) at (752, 361) on .hrefch >> nth=4
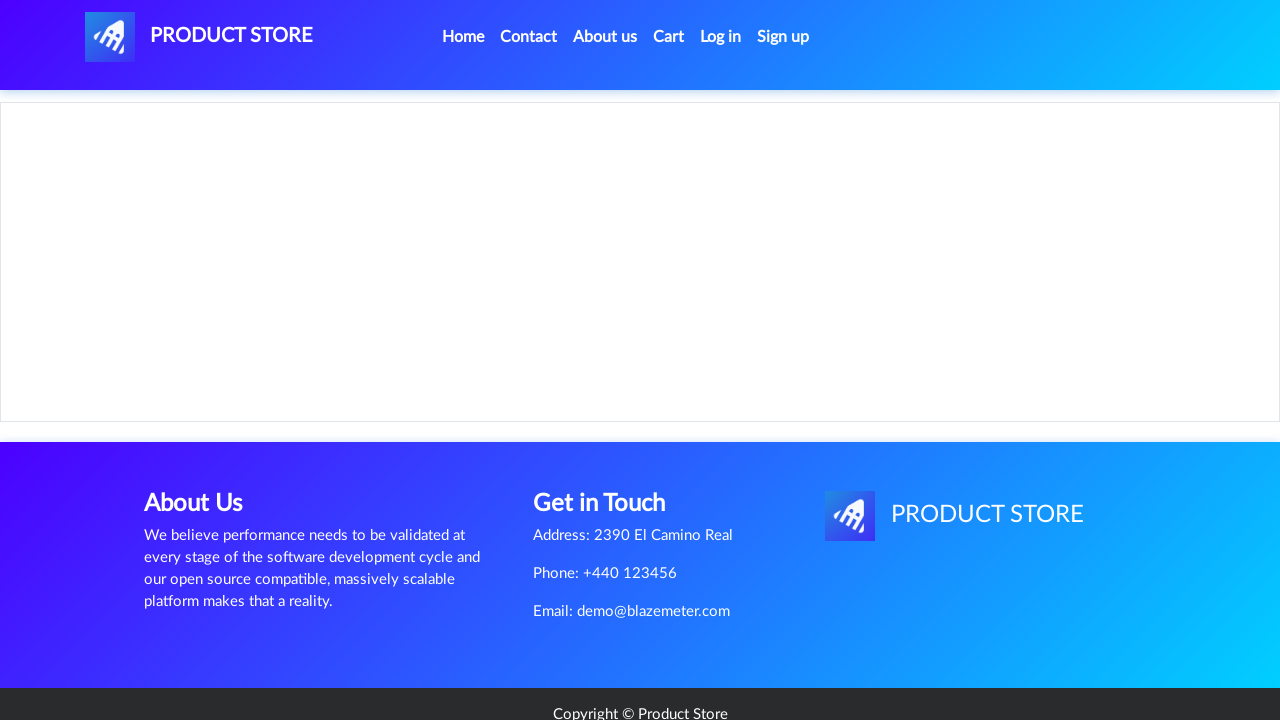

Waited for phone details page to load
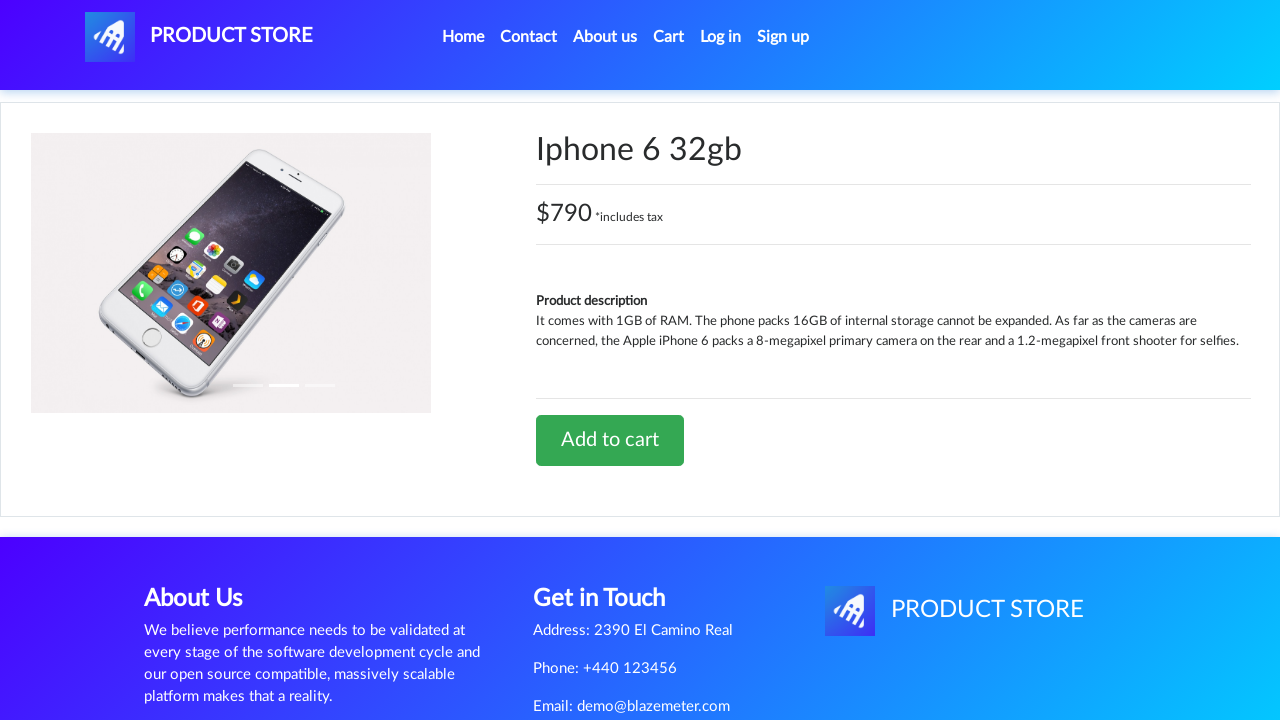

Clicked 'Add to cart' button for phone #1 at (610, 440) on xpath=//html/body/div[5]/div/div[2]/div[2]/div/a
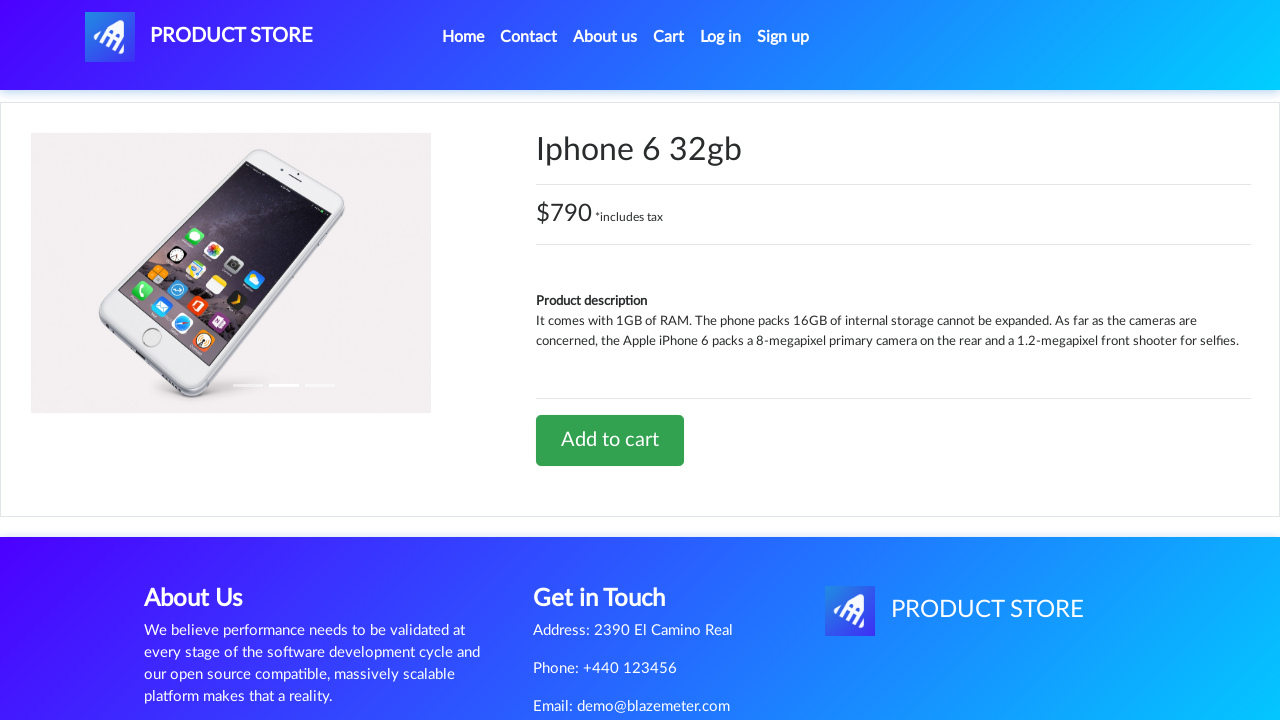

Waited for add to cart action to complete
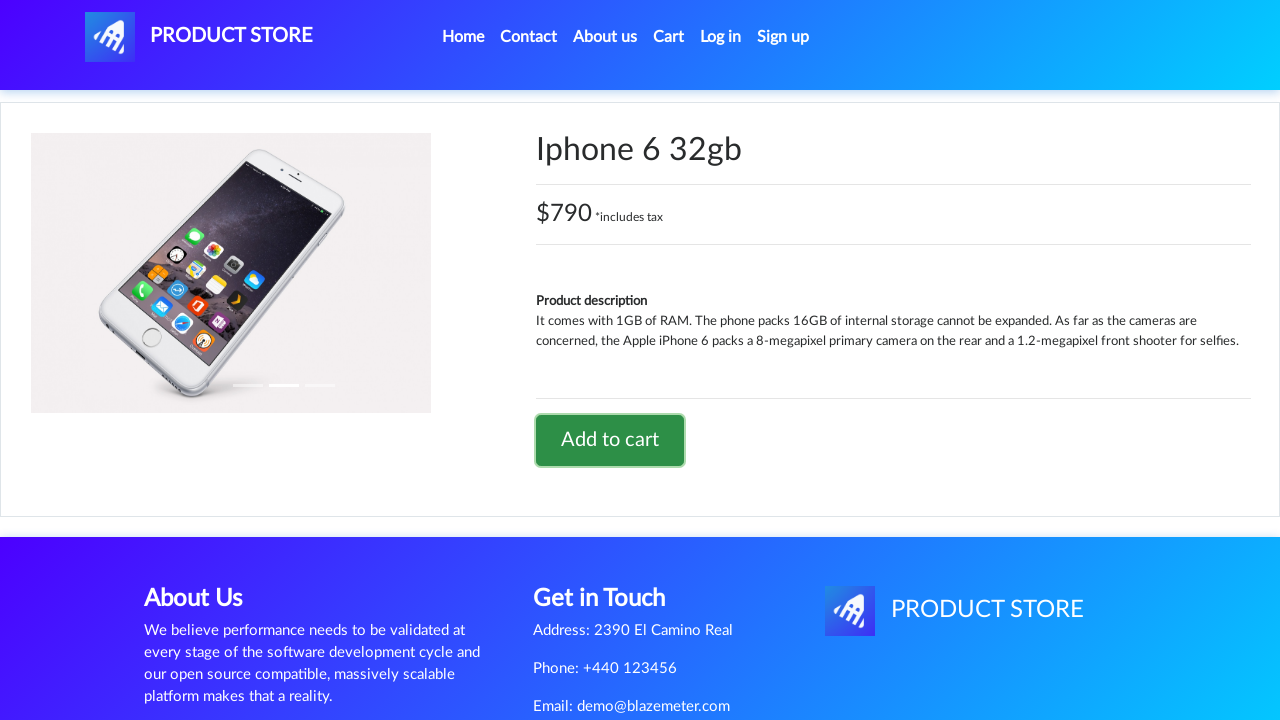

Set up dialog handler to accept confirmation alert
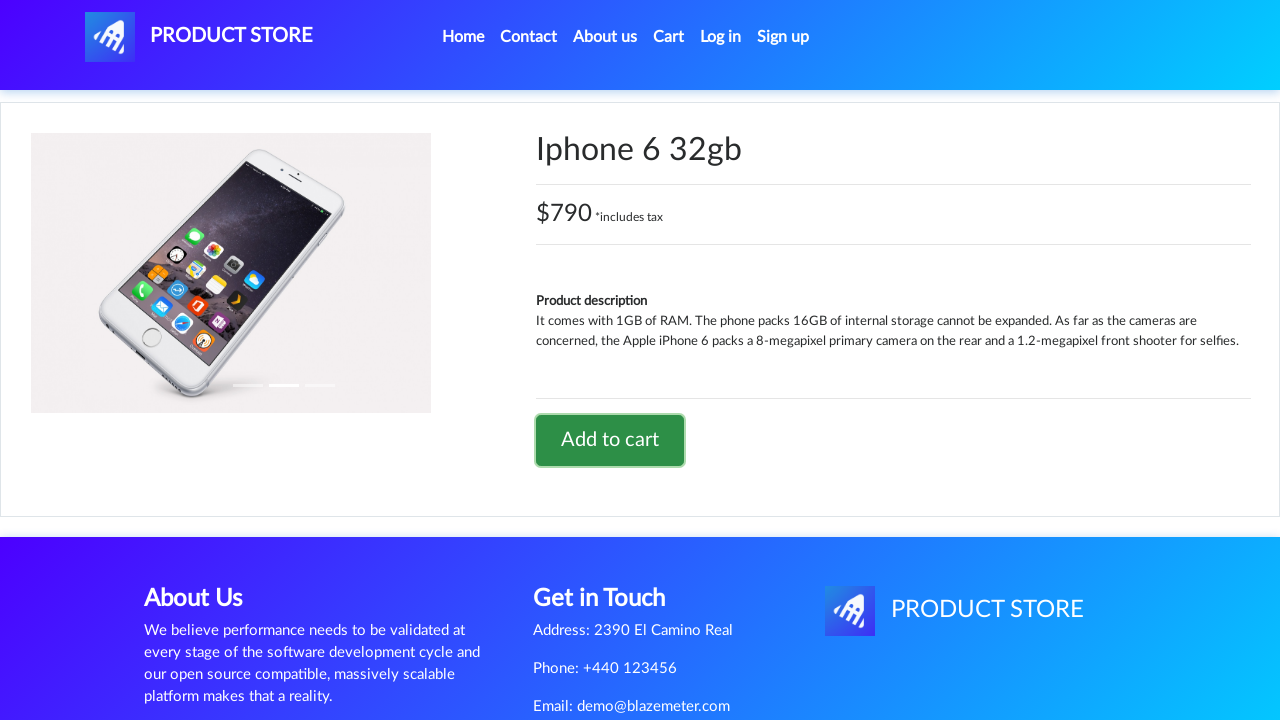

Navigated back from phone details page
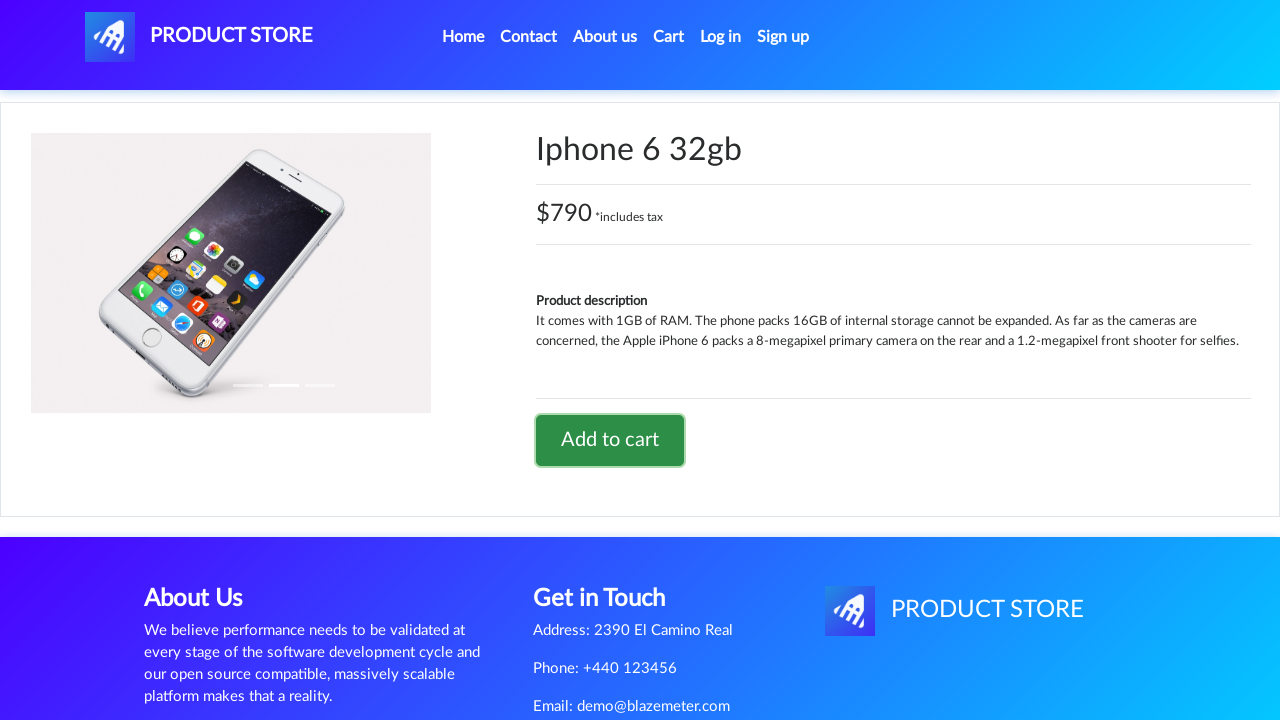

Navigated back to Phones category
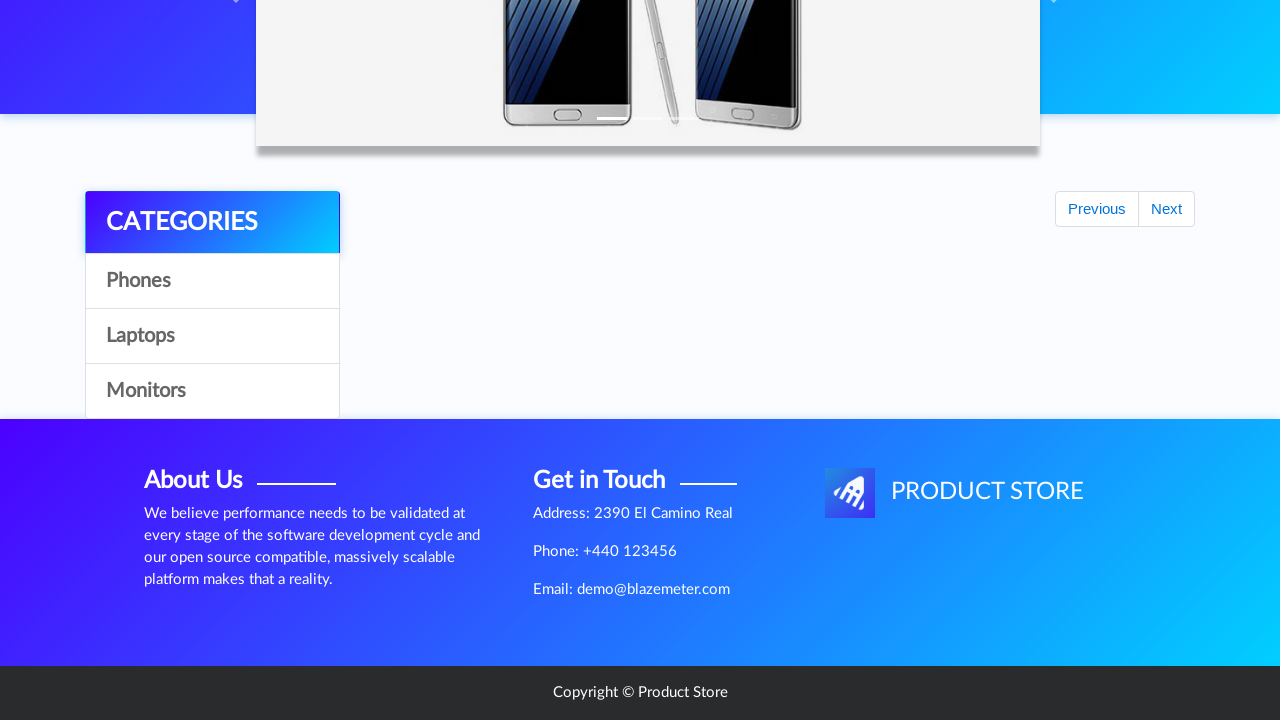

Clicked on randomly selected phone #2 (index 3) at (488, 708) on .hrefch >> nth=3
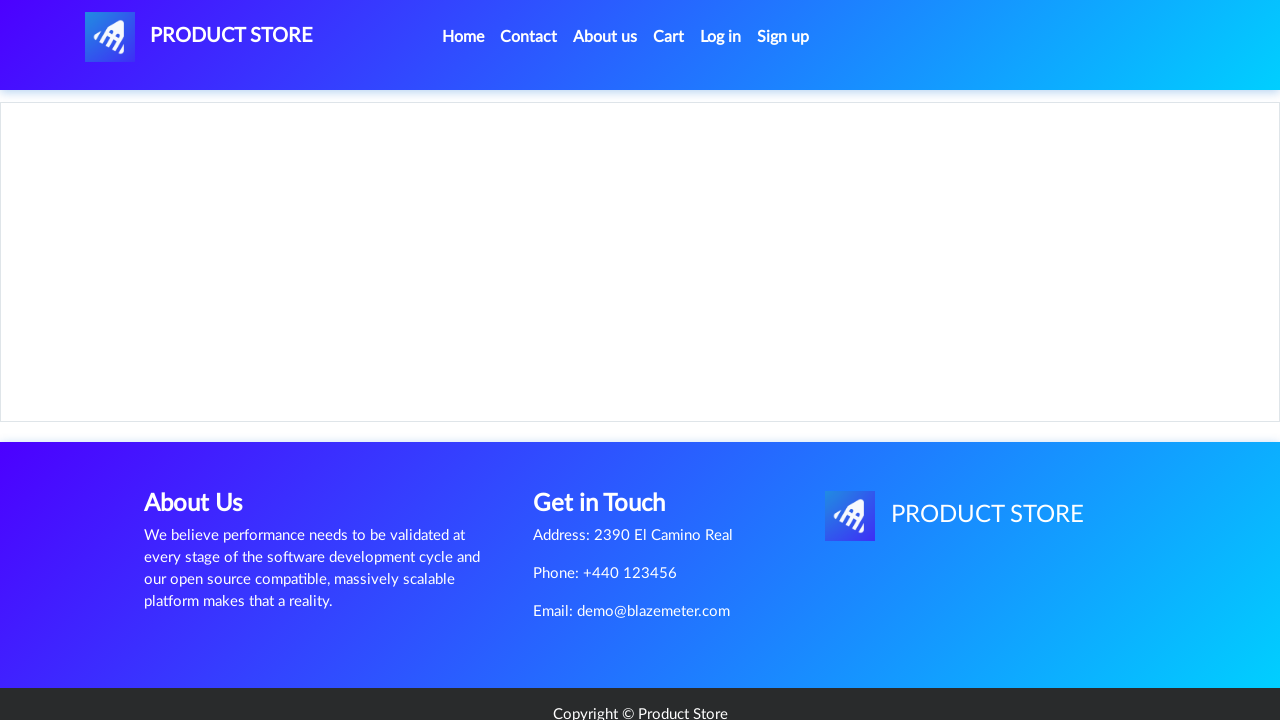

Waited for phone details page to load
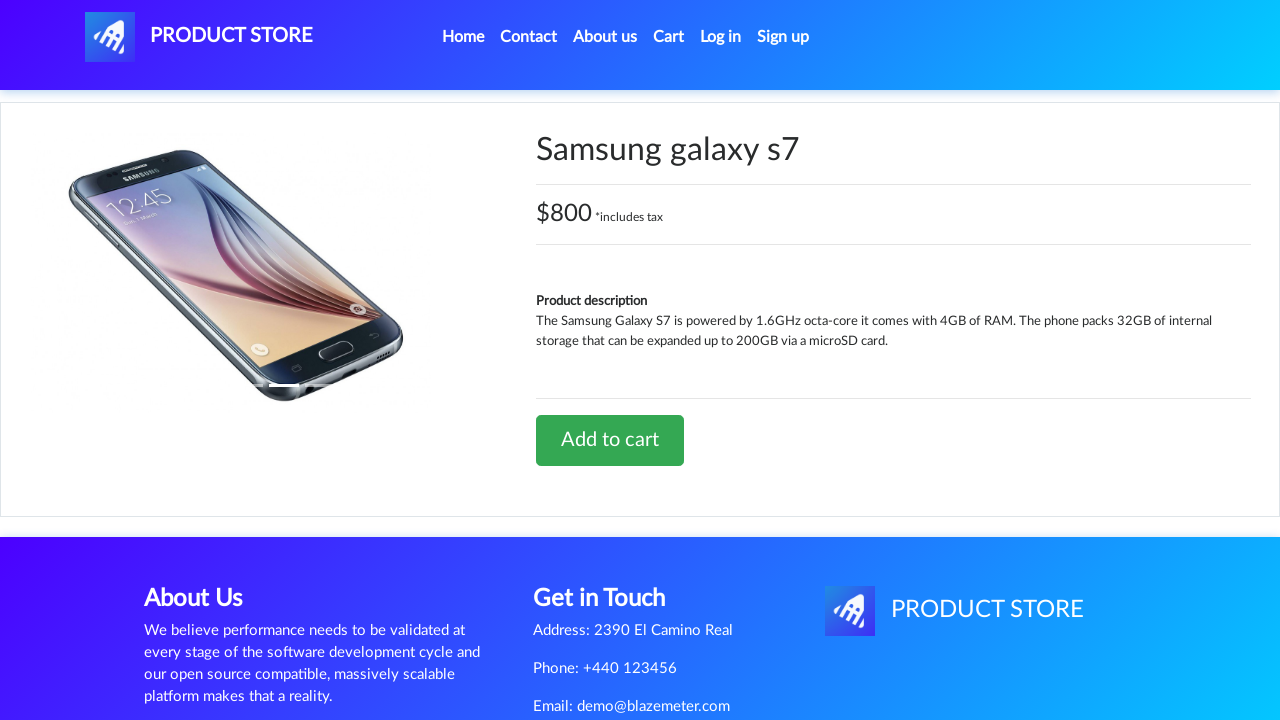

Clicked 'Add to cart' button for phone #2 at (610, 440) on xpath=//html/body/div[5]/div/div[2]/div[2]/div/a
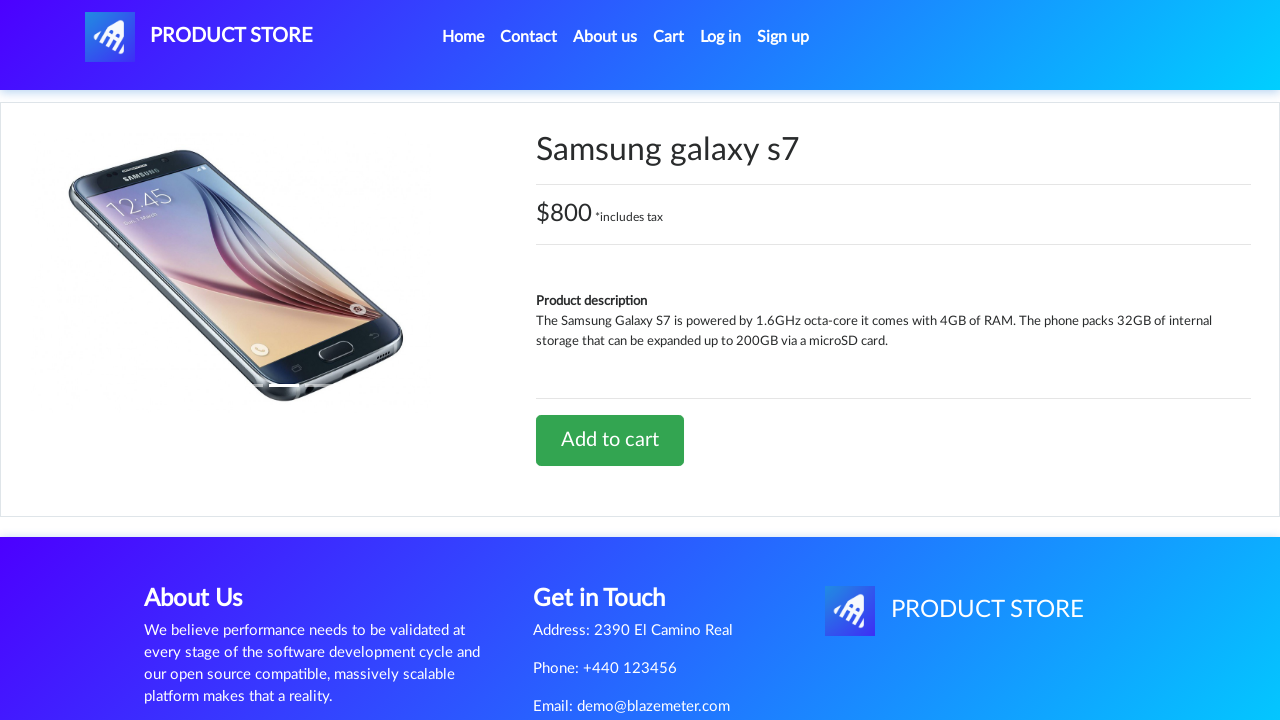

Waited for add to cart action to complete
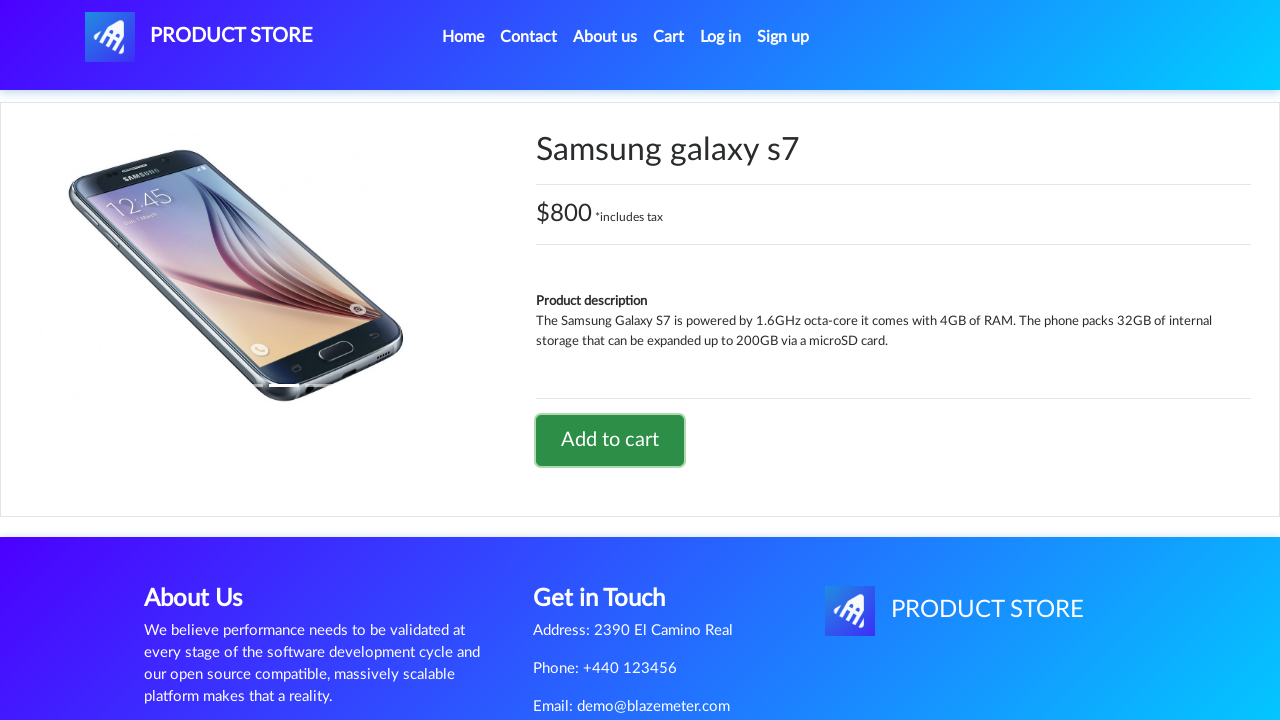

Set up dialog handler to accept confirmation alert
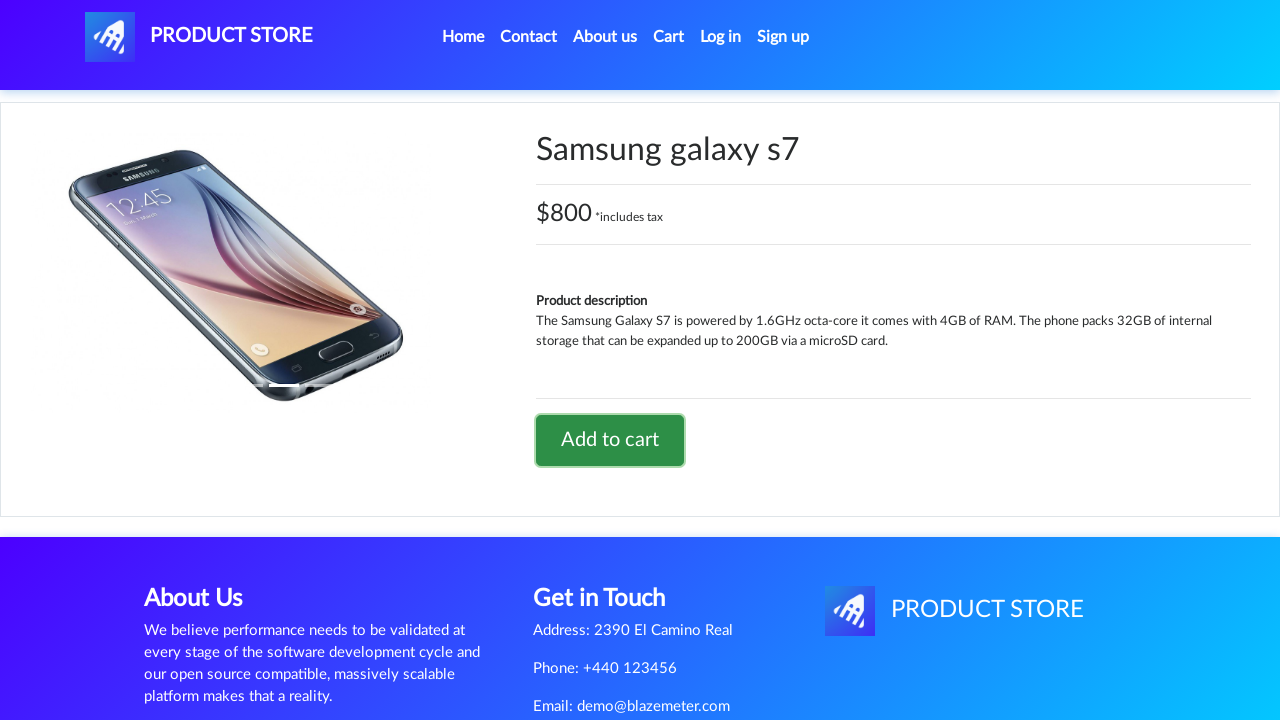

Navigated back from phone details page
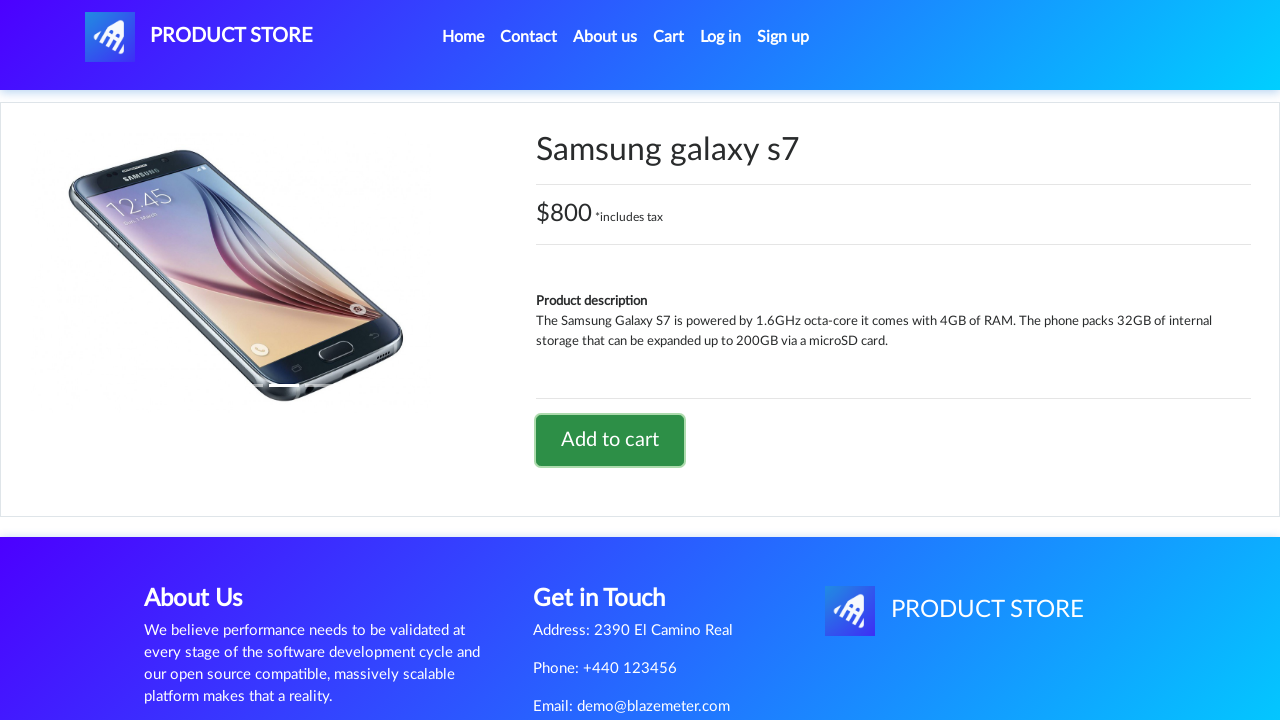

Navigated back to Phones category
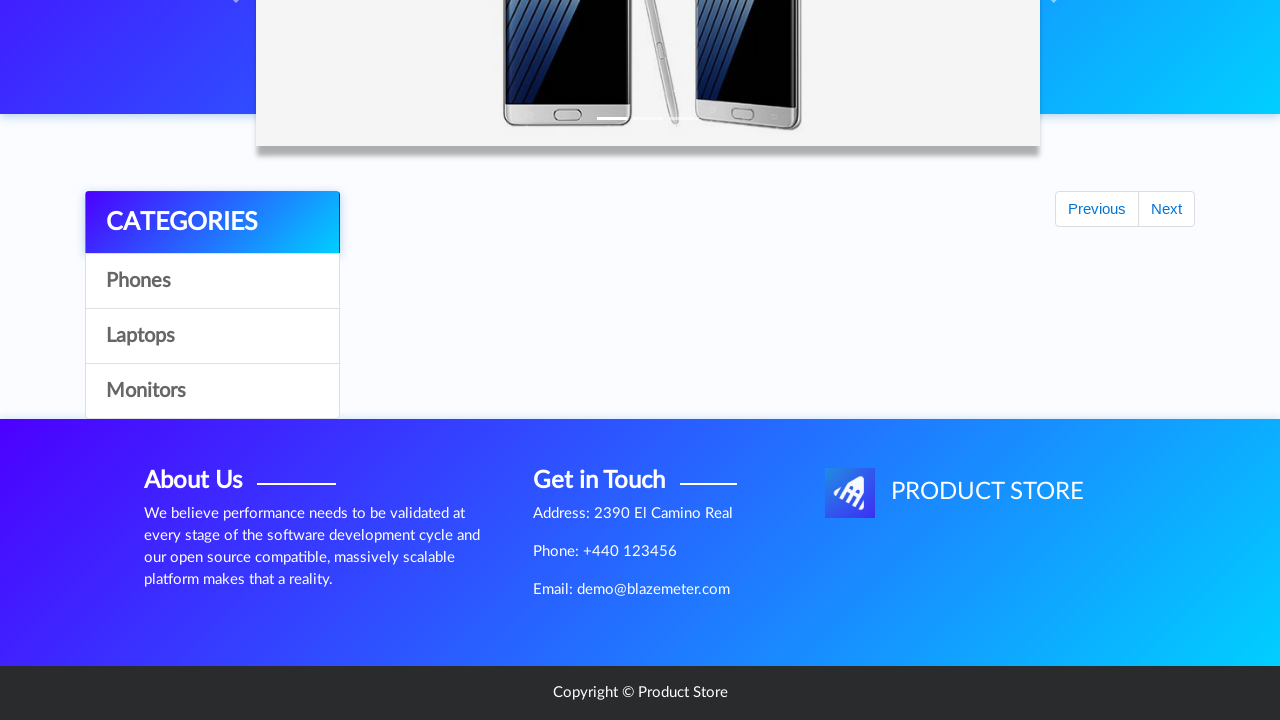

Clicked on randomly selected phone #3 (index 6) at (461, 361) on .hrefch >> nth=6
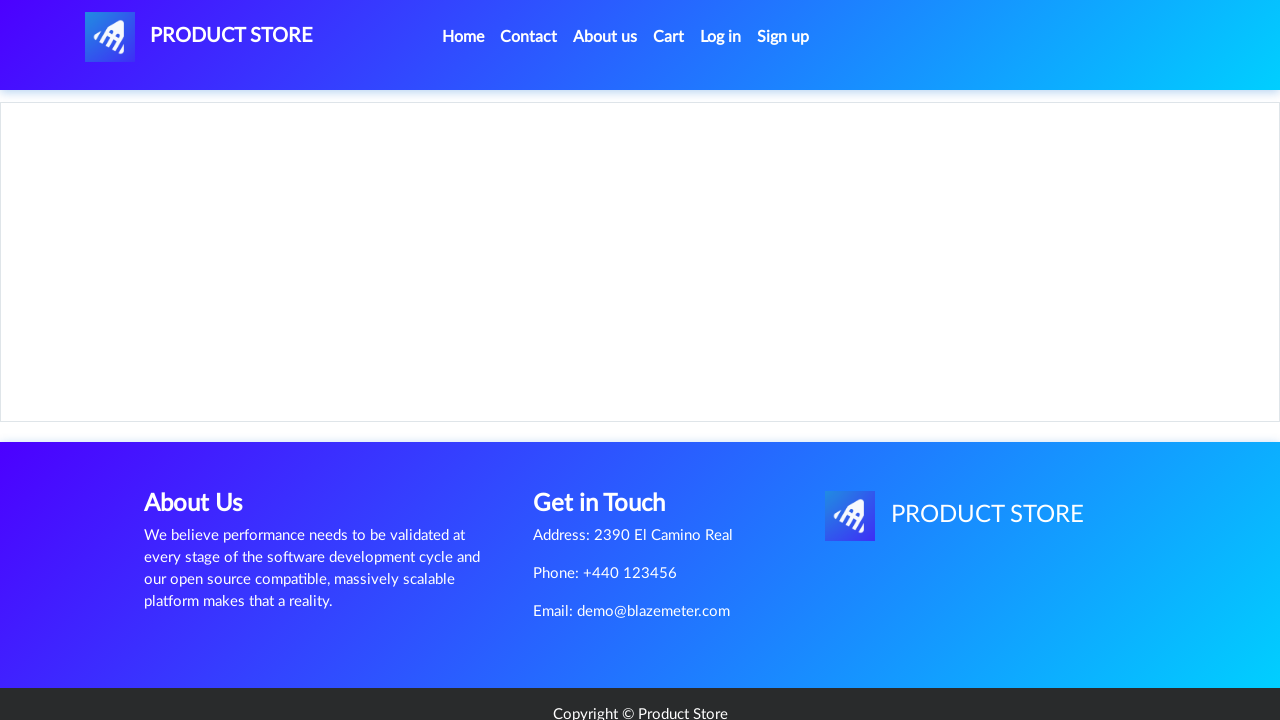

Waited for phone details page to load
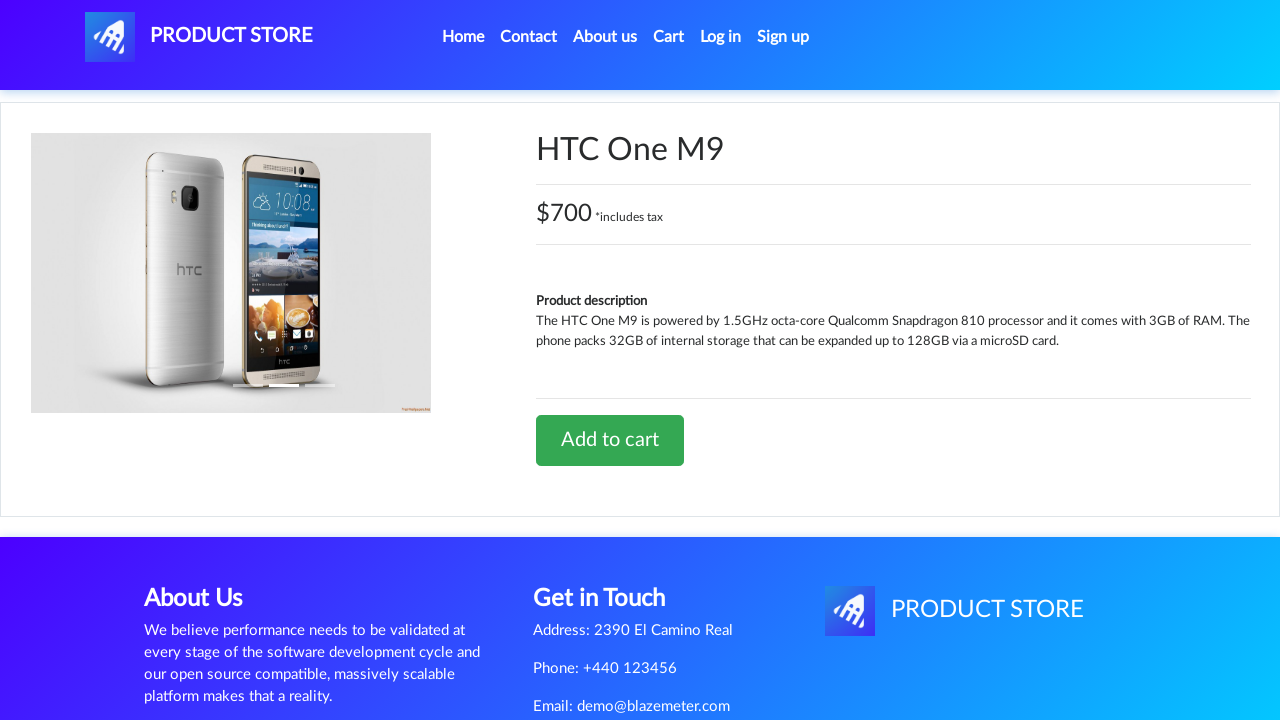

Clicked 'Add to cart' button for phone #3 at (610, 440) on xpath=//html/body/div[5]/div/div[2]/div[2]/div/a
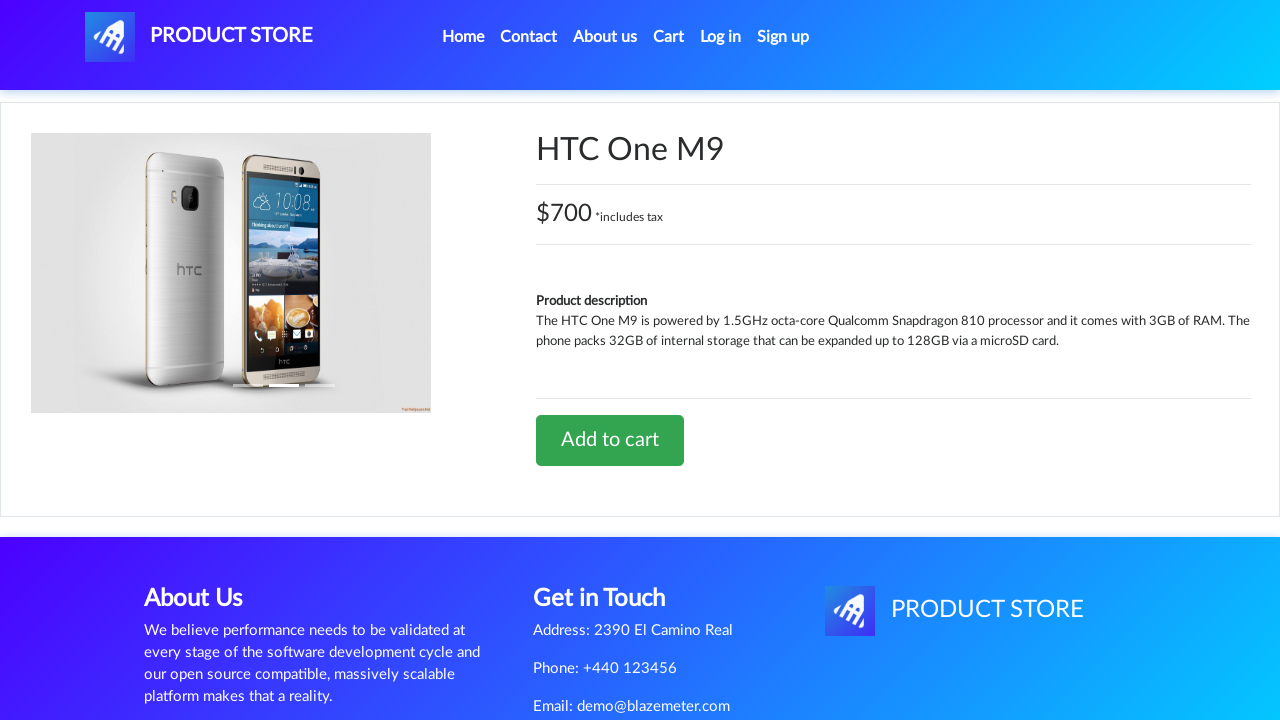

Waited for add to cart action to complete
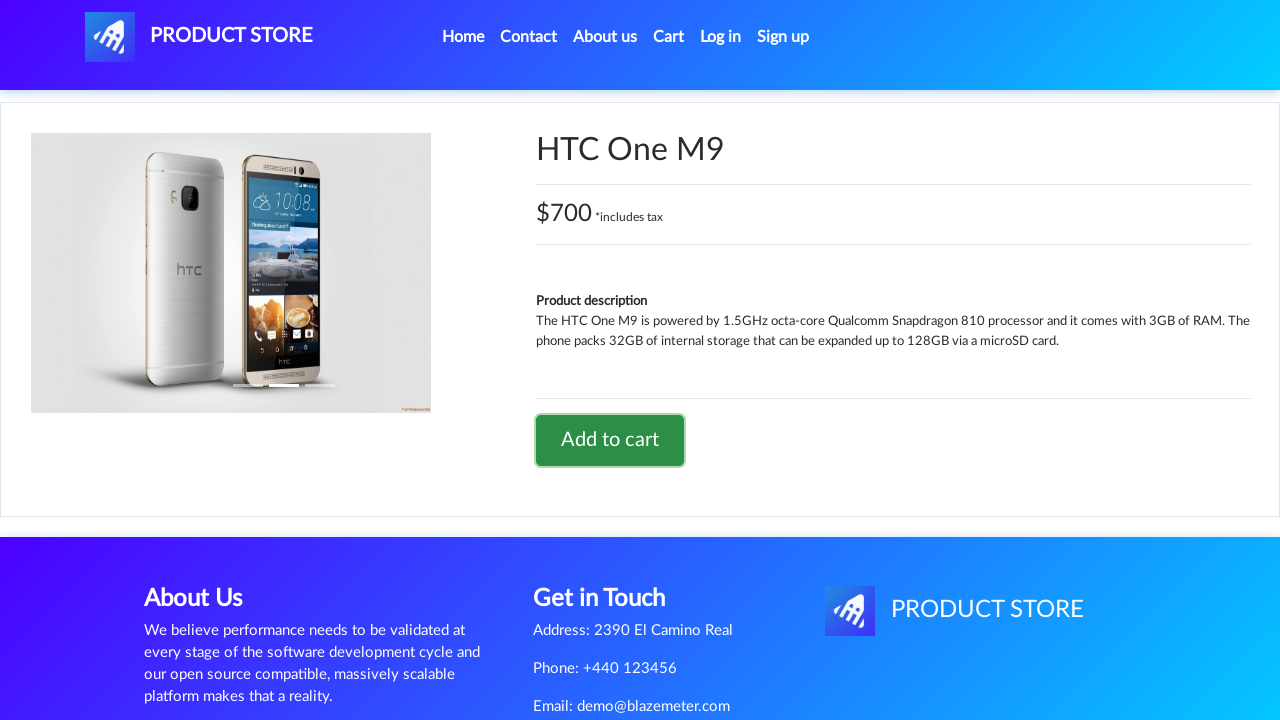

Set up dialog handler to accept confirmation alert
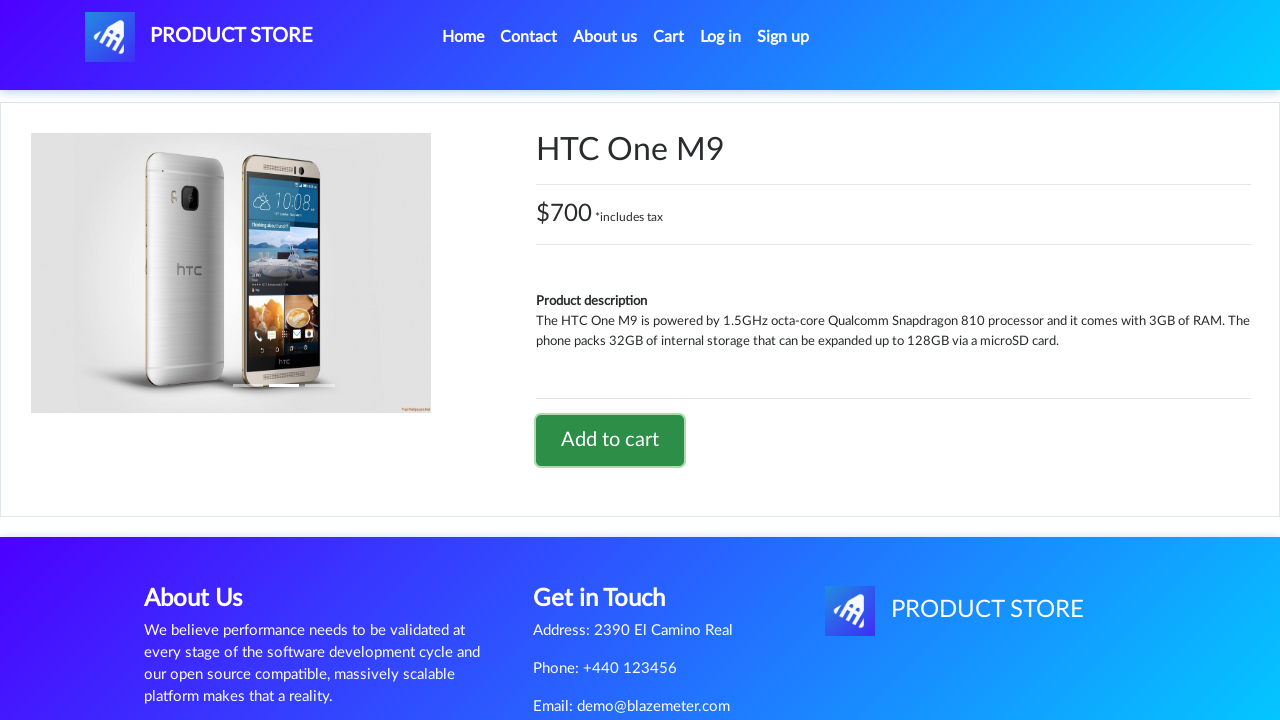

Navigated back from phone details page
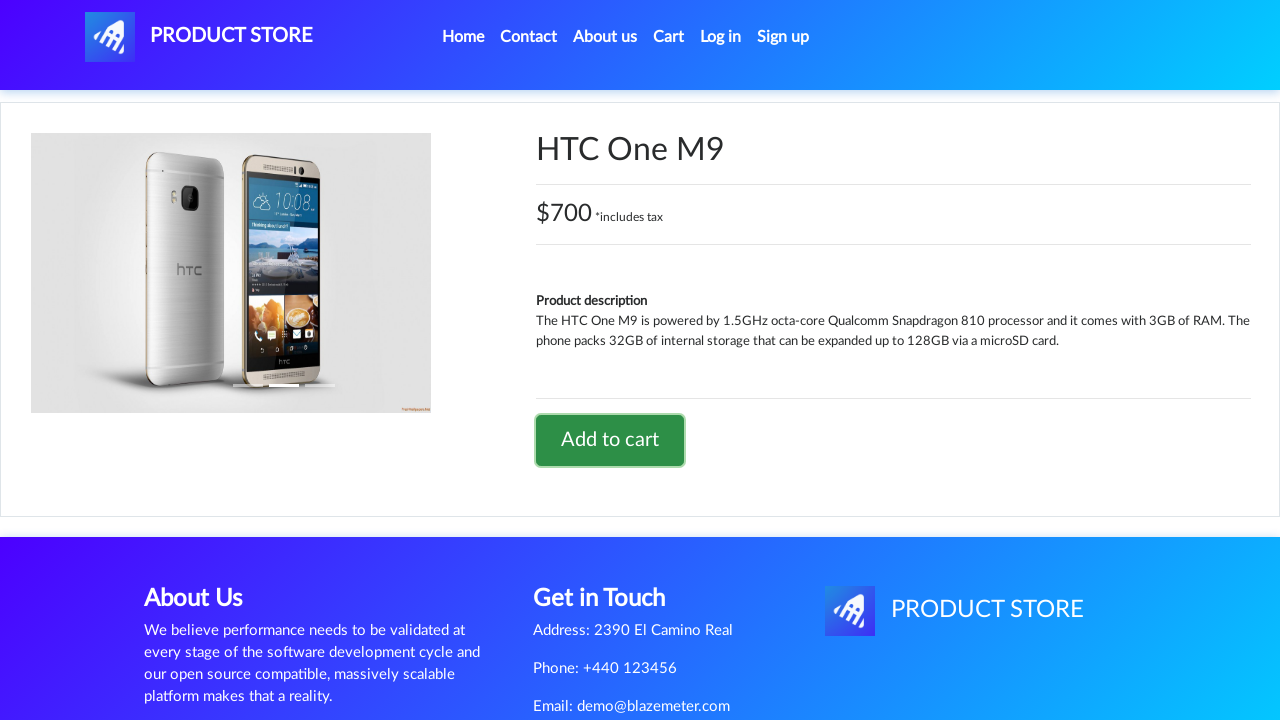

Navigated back to Phones category
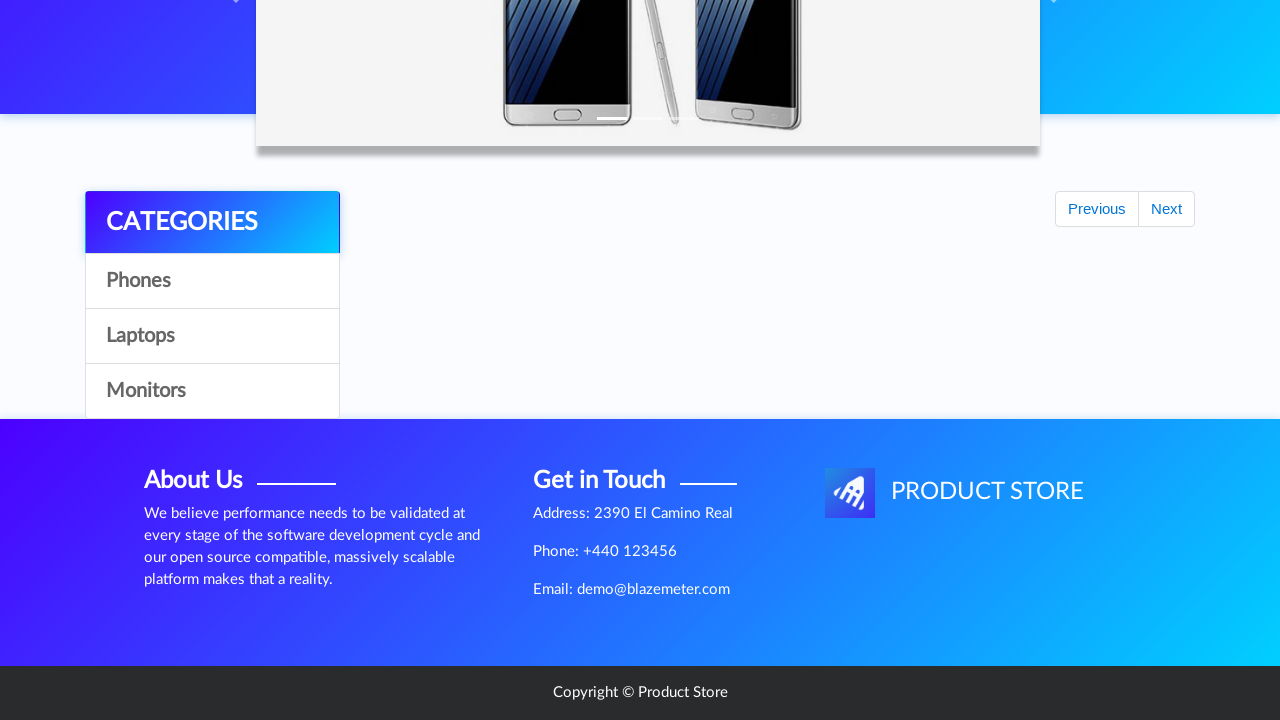

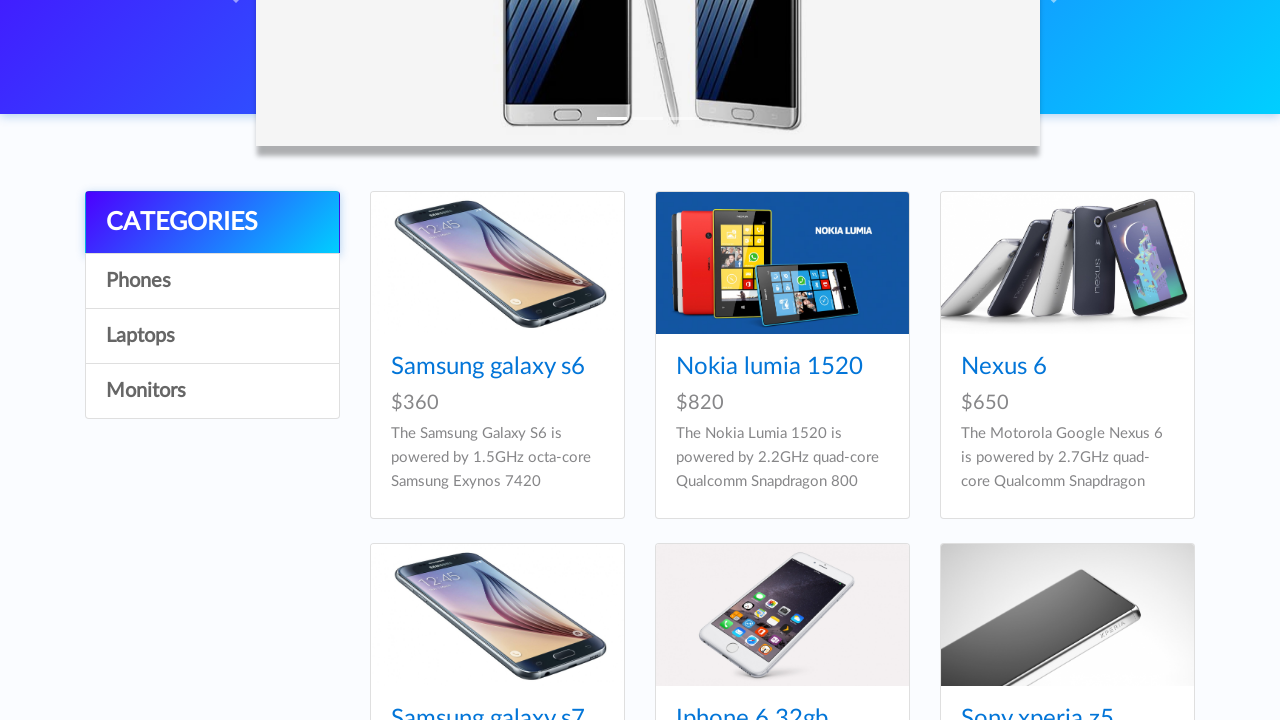